Tests clicking a button identified by class attribute and handling the resulting alert dialog.

Starting URL: http://www.uitestingplayground.com/classattr

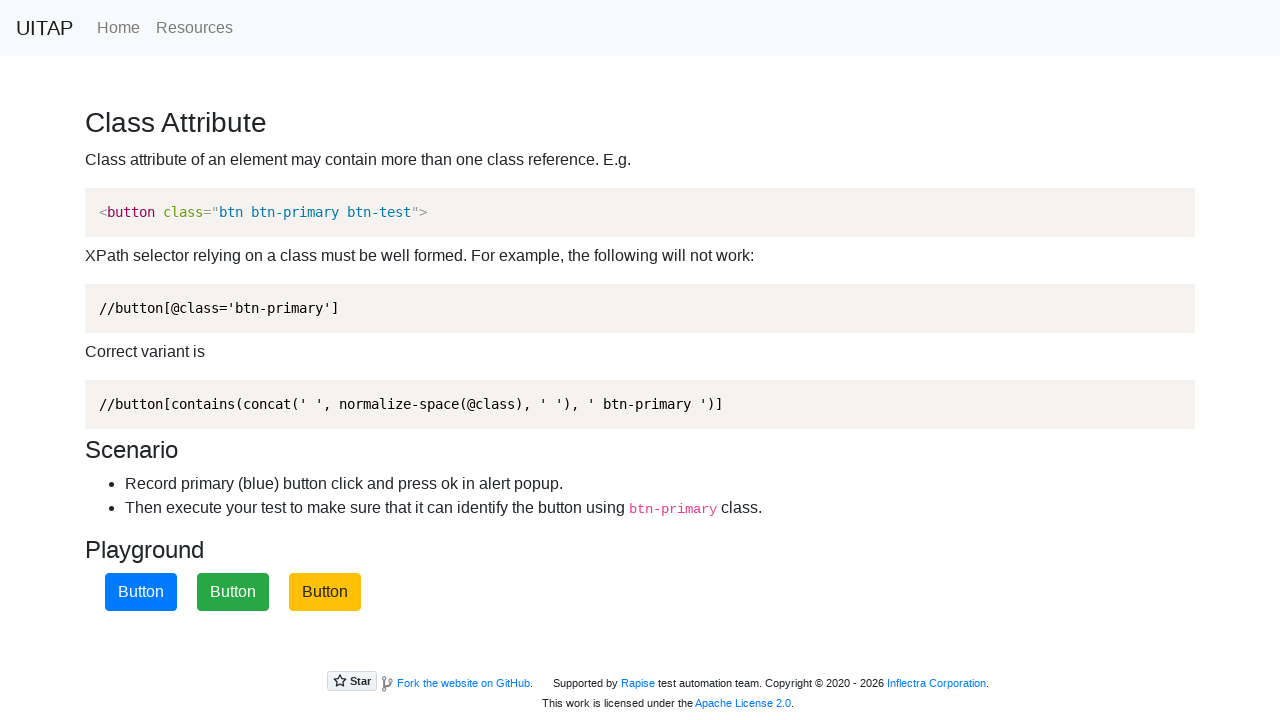

Set up dialog handler to accept alert dialogs
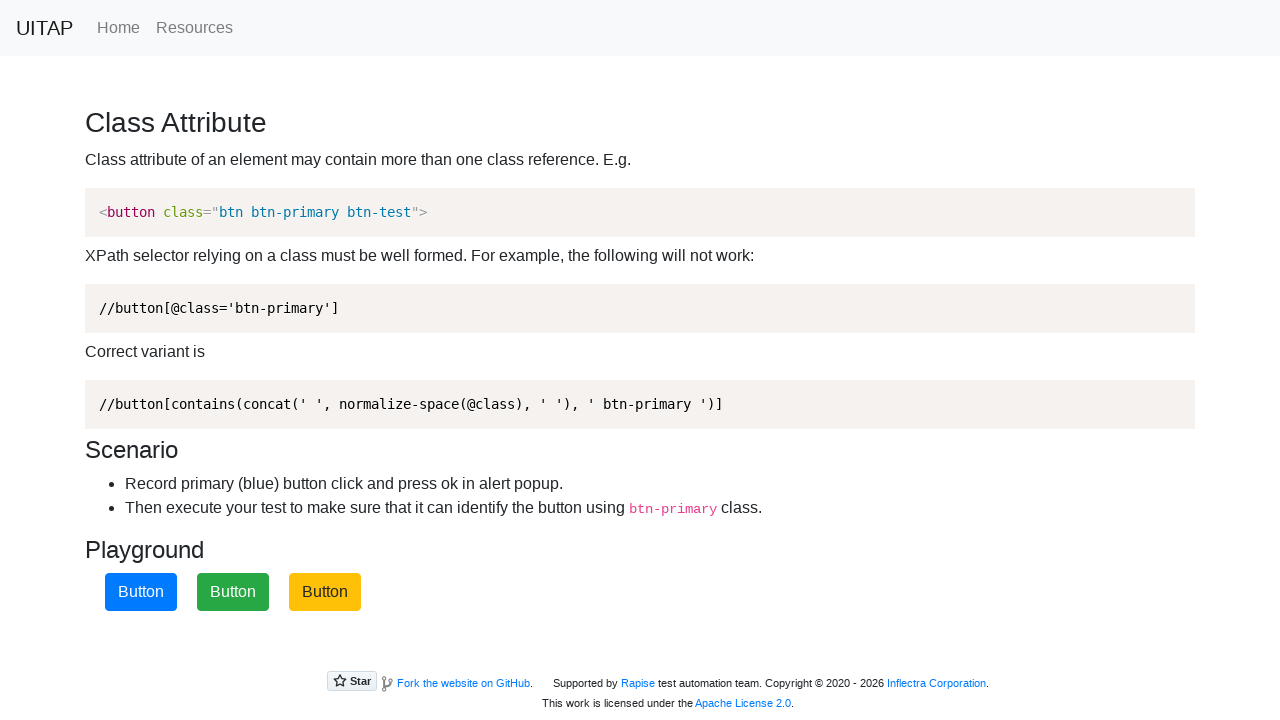

Clicked button with class attribute 'btn-primary' at (141, 592) on xpath=//button[contains(concat(' ', normalize-space(@class), ' '), ' btn-primary
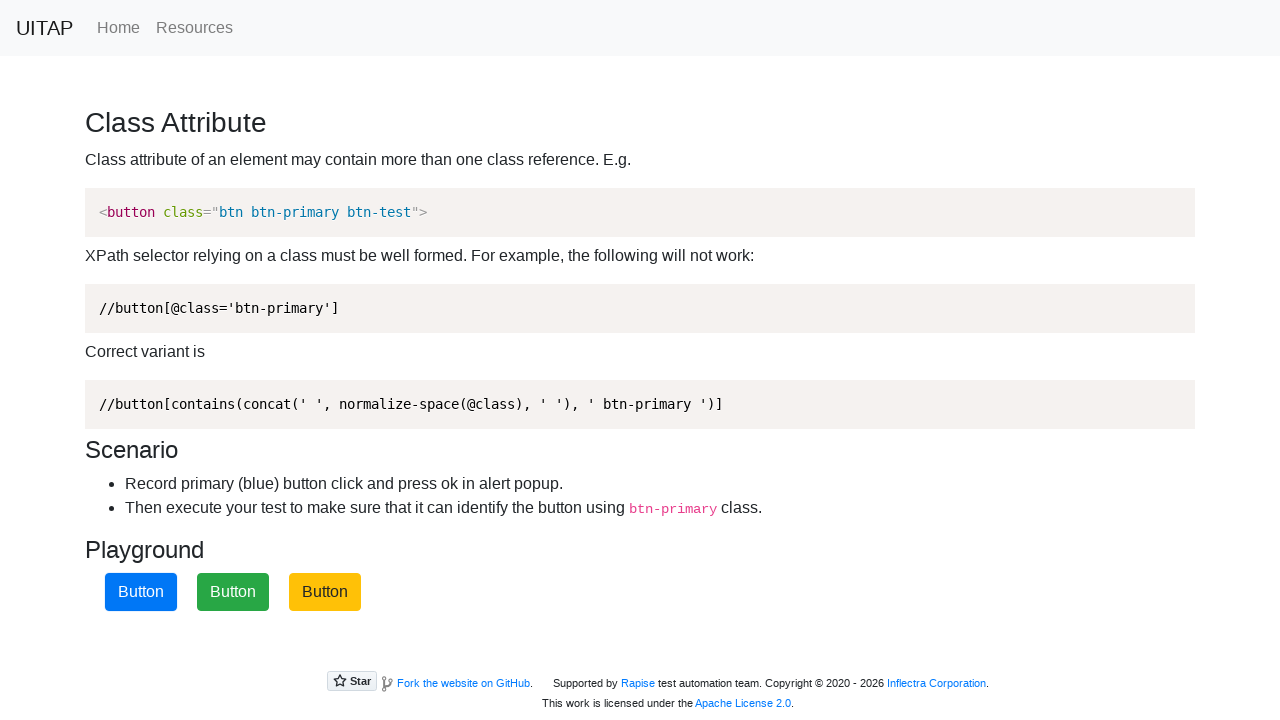

Waited 1000ms for alert dialog to be handled
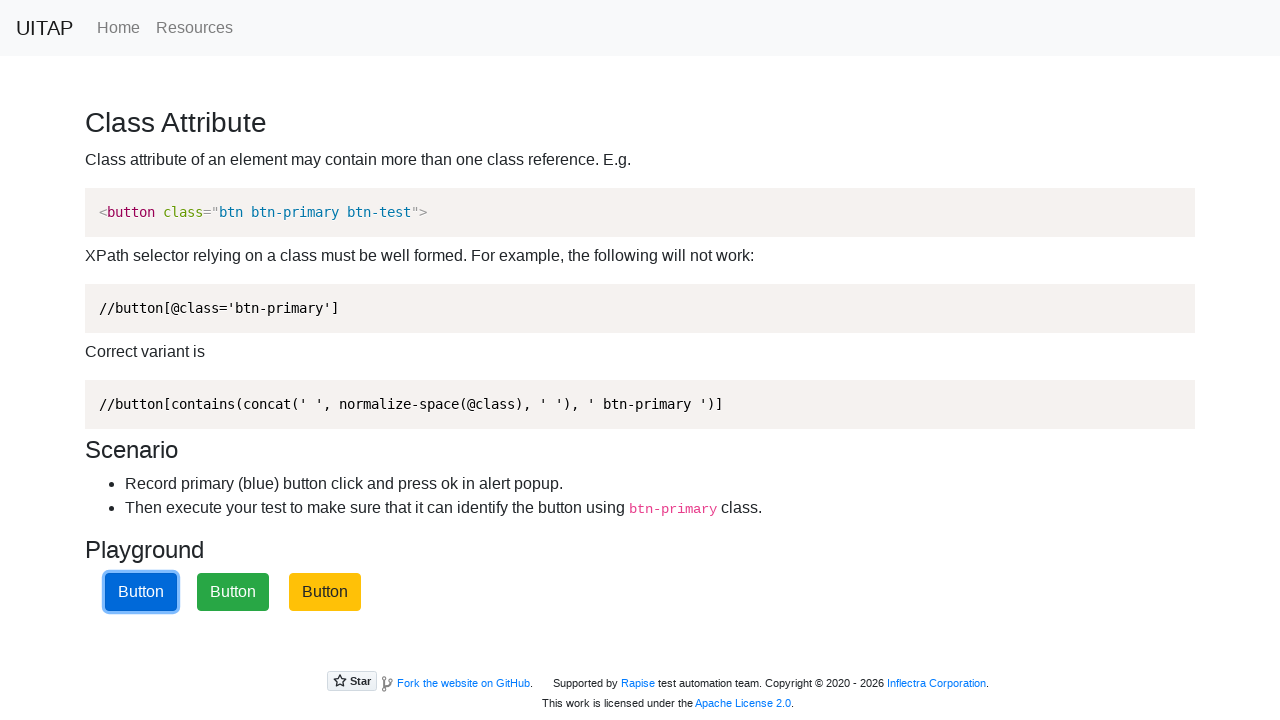

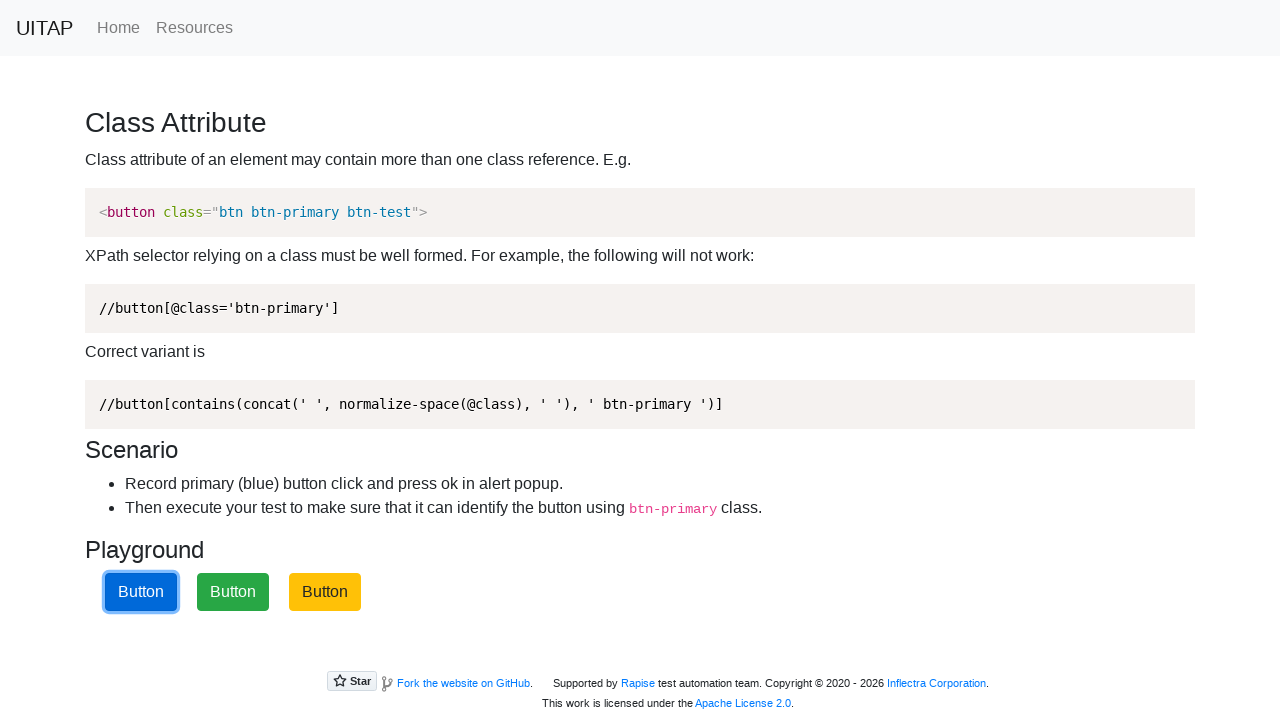